Tests file download functionality by clicking a download link on the page and verifying the download initiates successfully

Starting URL: https://the-internet.herokuapp.com/download

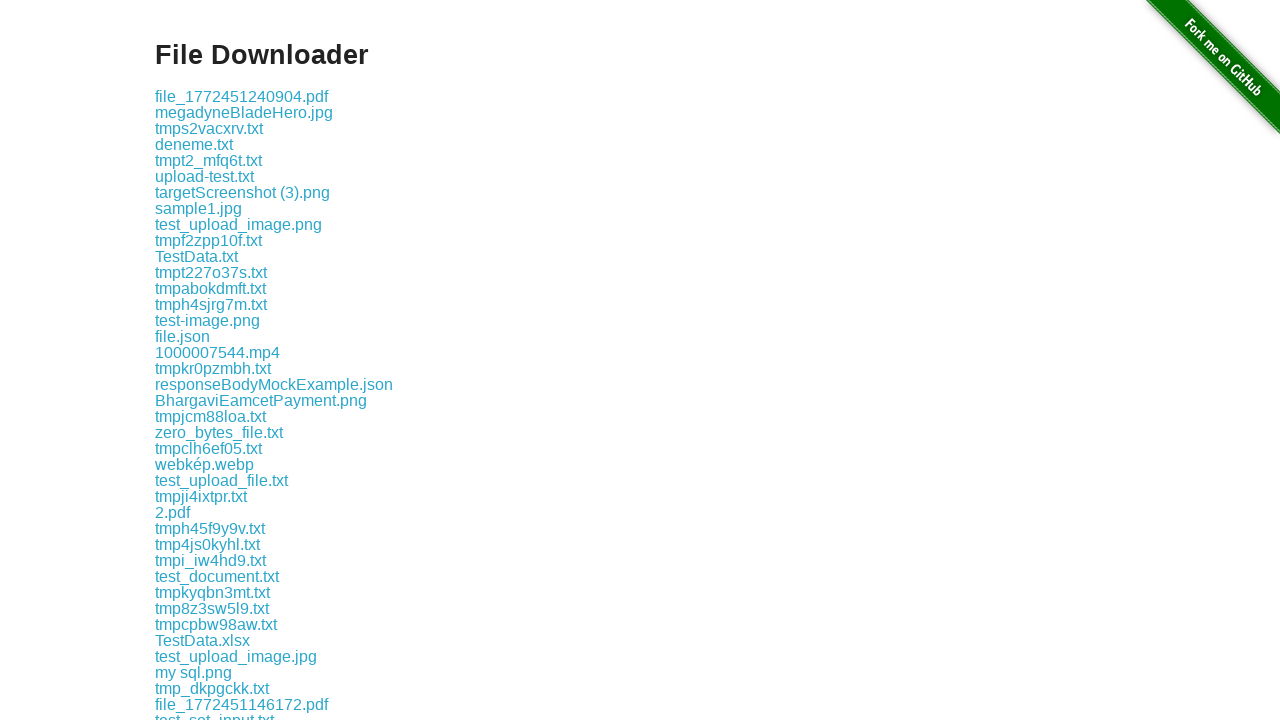

Clicked the download link on the page at (242, 96) on .example a
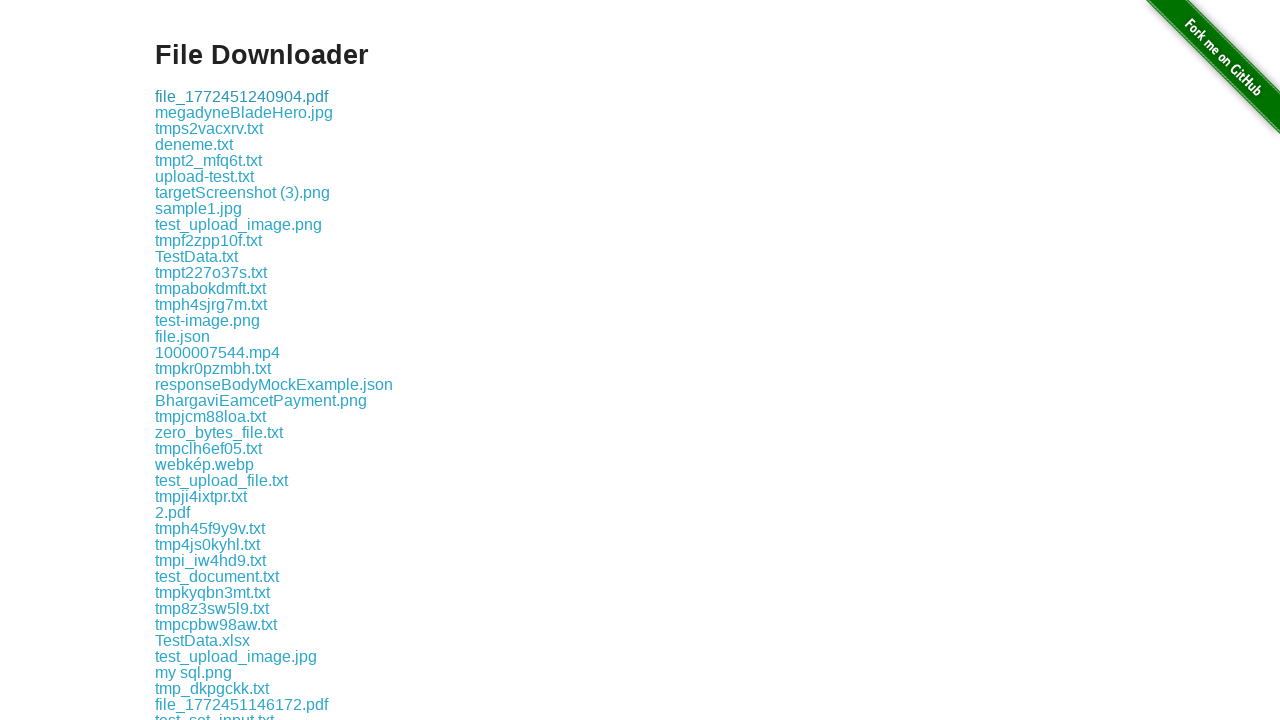

Waited 2 seconds for download to initiate
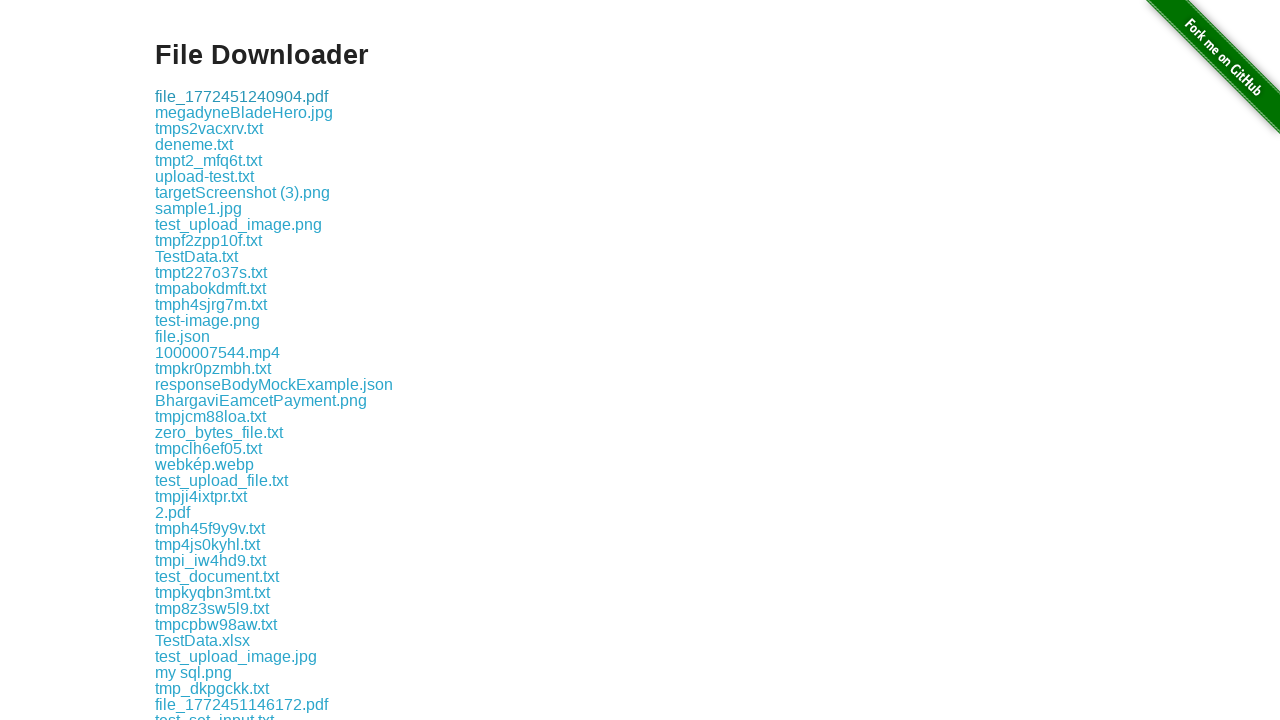

Verified download page is still loaded with .example selector visible
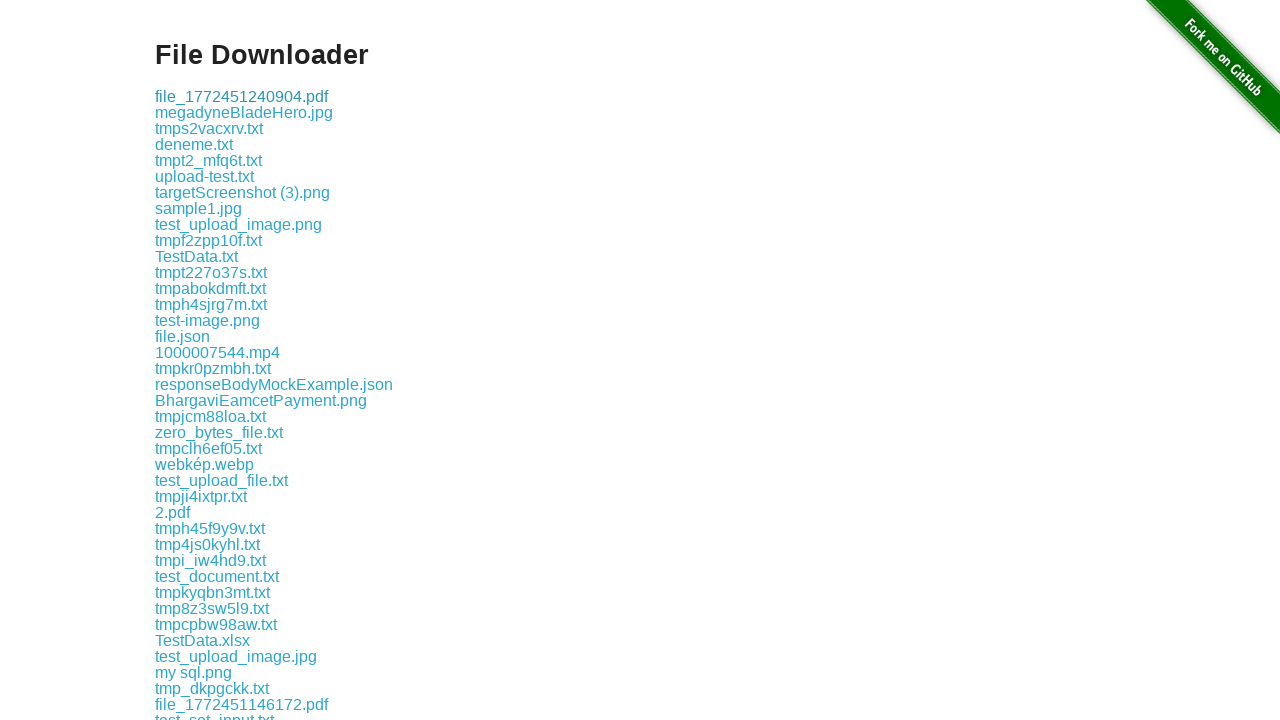

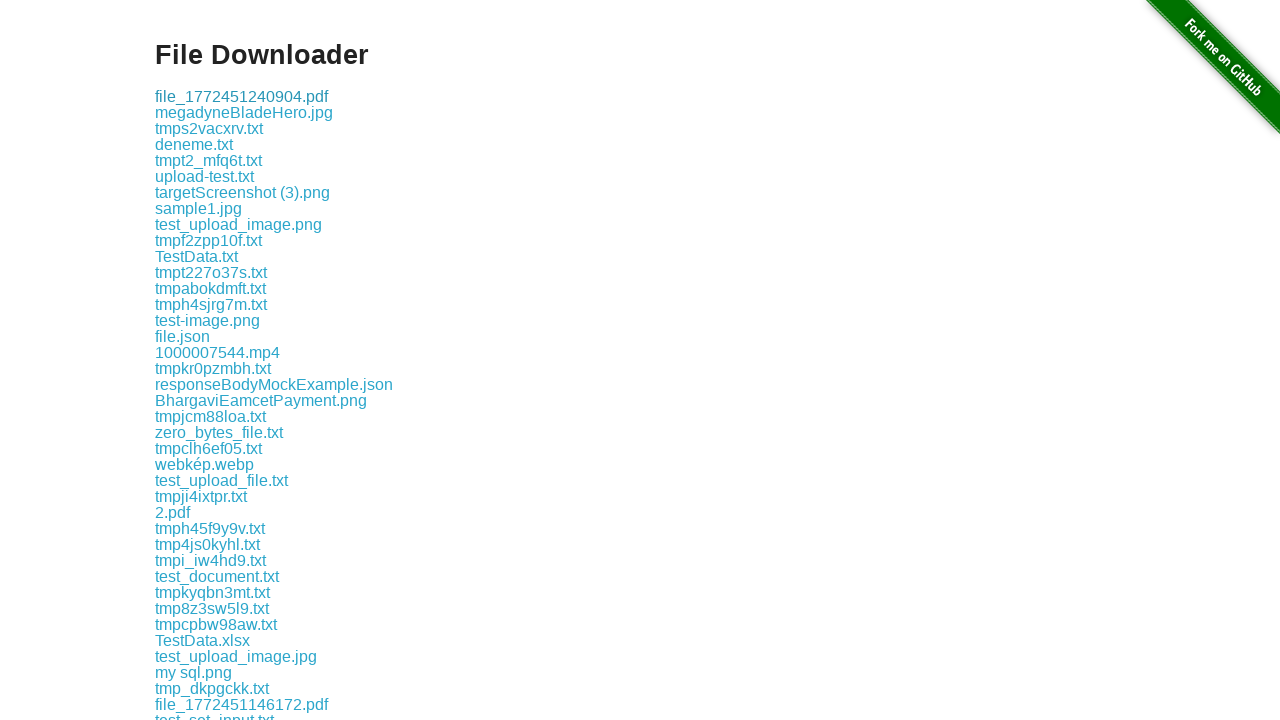